Tests ASOS search functionality by entering a Cyrillic character "с" in the search field, clicking the search button, and verifying that a "nothing matches" message appears for invalid search input.

Starting URL: https://www.asos.com/

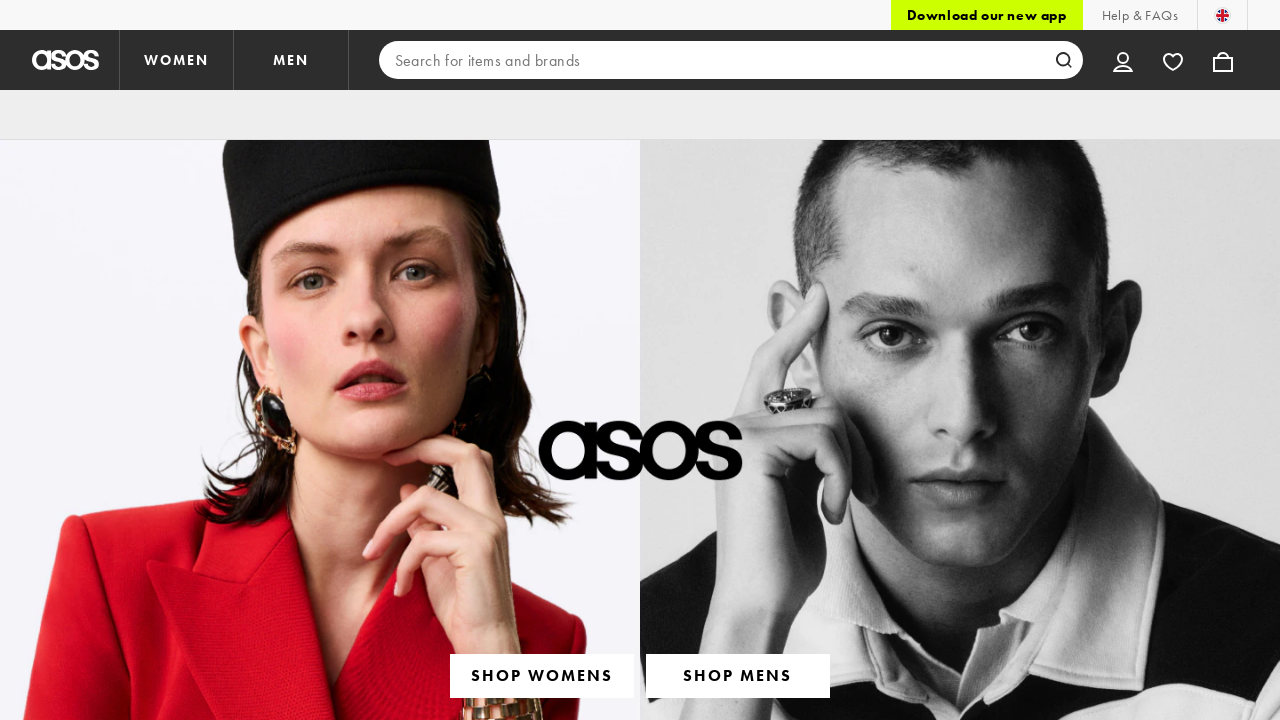

Filled search field with Cyrillic character 'с' on #chrome-search
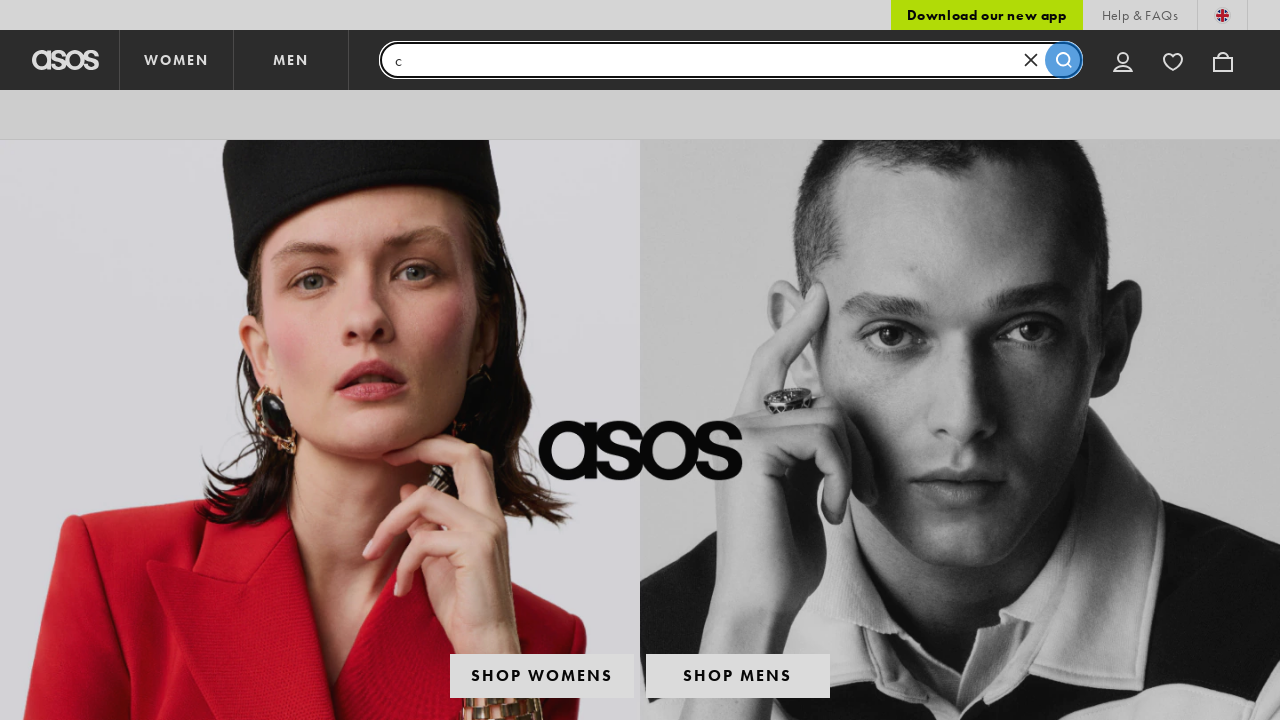

Clicked search button to search for Cyrillic character at (1064, 60) on #chrome-sticky-header form button:nth-of-type(2)
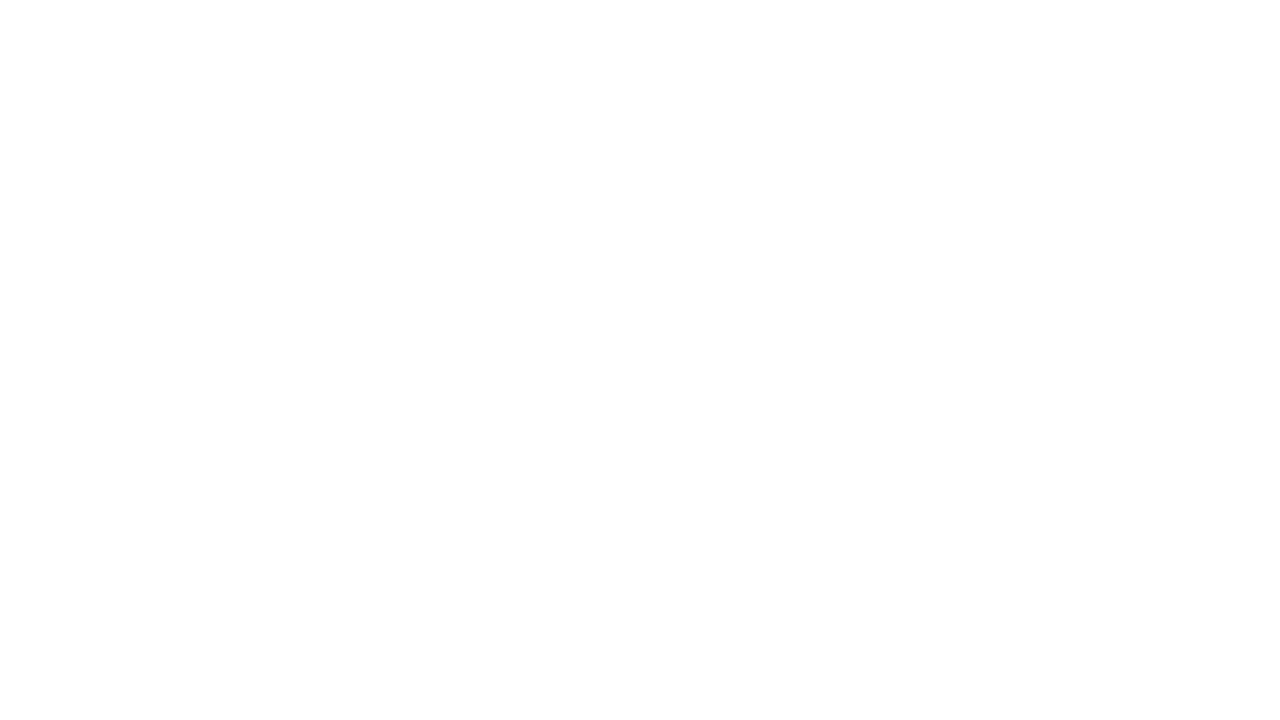

Verified 'NOTHING MATCHES YOUR SEARCH' message appeared for invalid search input
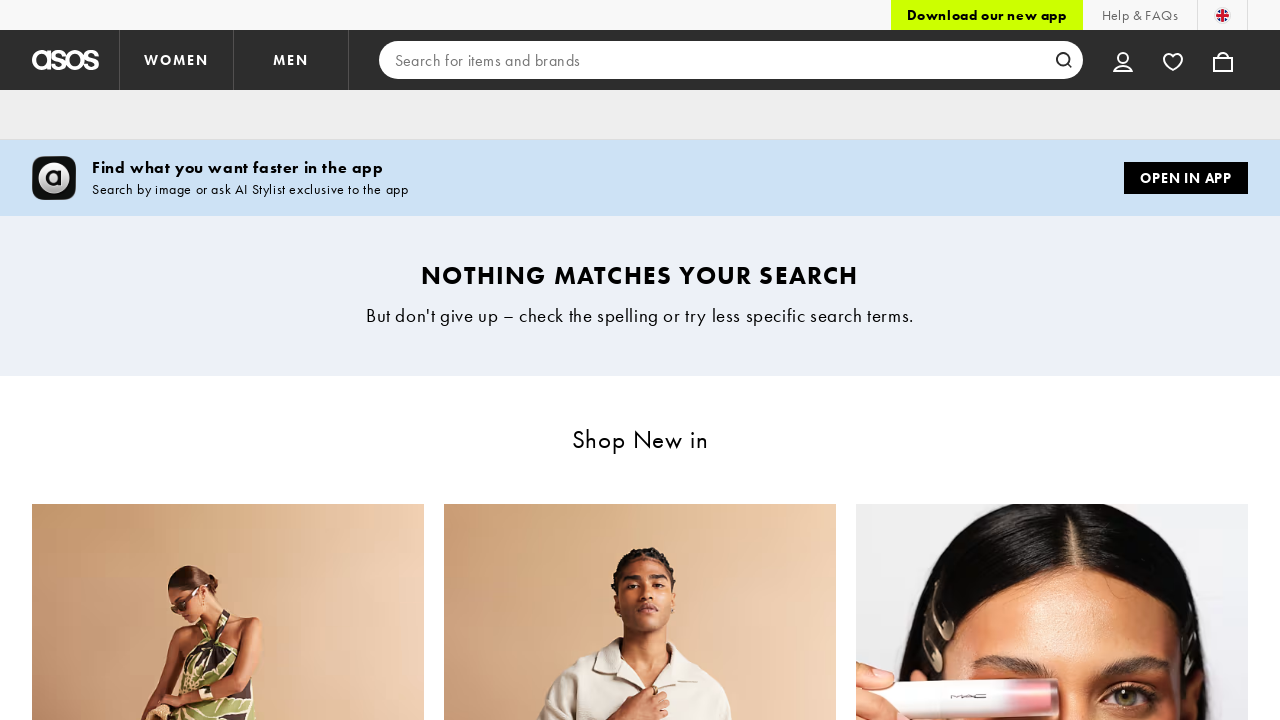

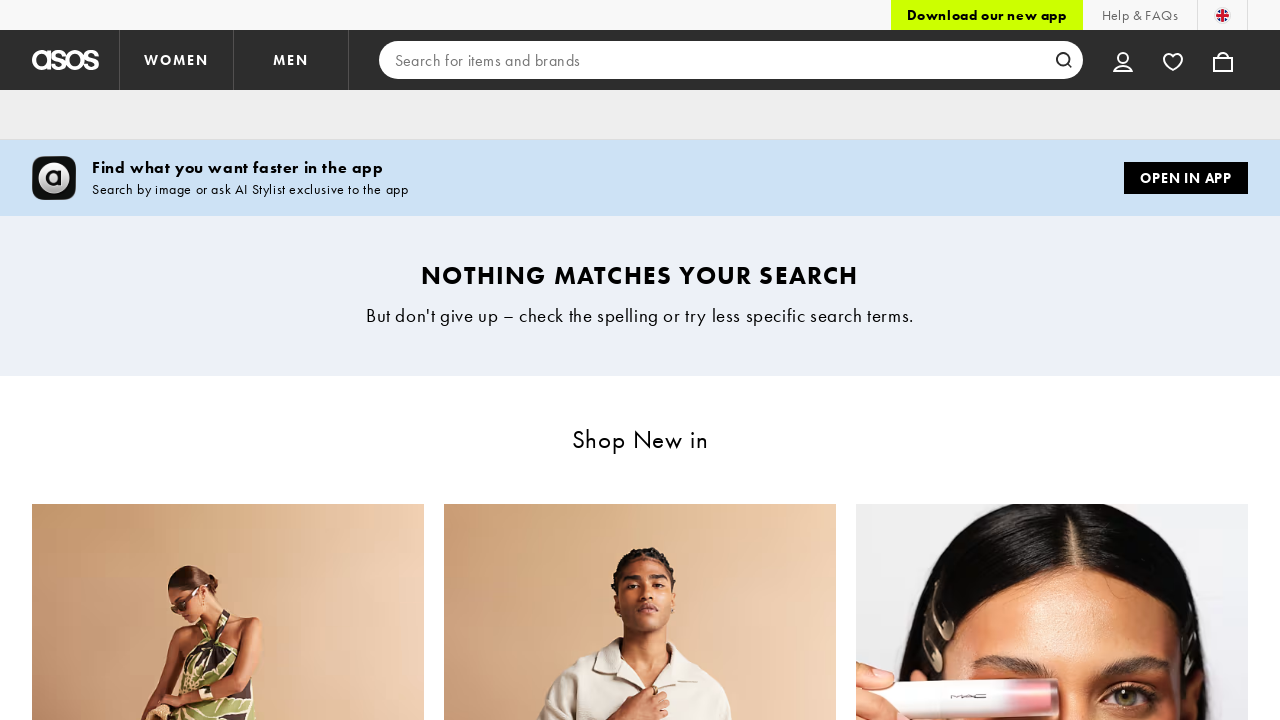